Tests the zip code entry step of the registration process by filling the zip code field and clicking continue

Starting URL: https://www.sharelane.com/cgi-bin/register.py

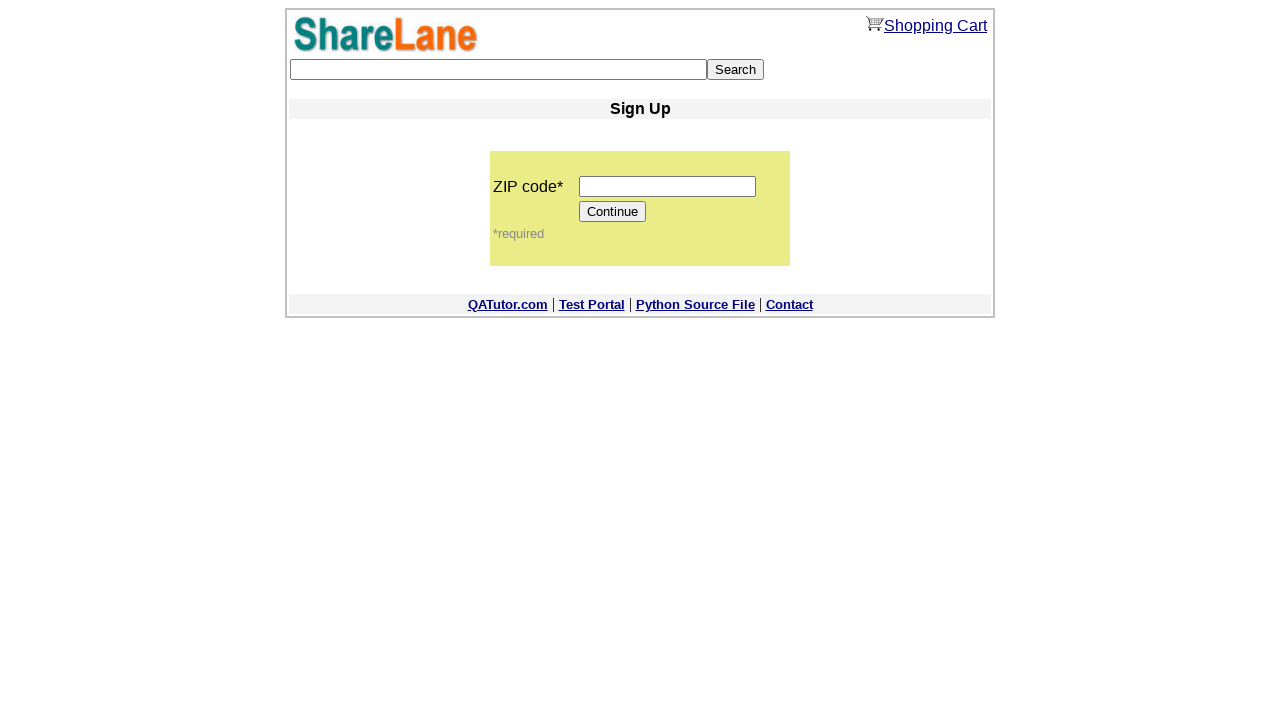

Filled zip code field with '75204' on input[name='zip_code']
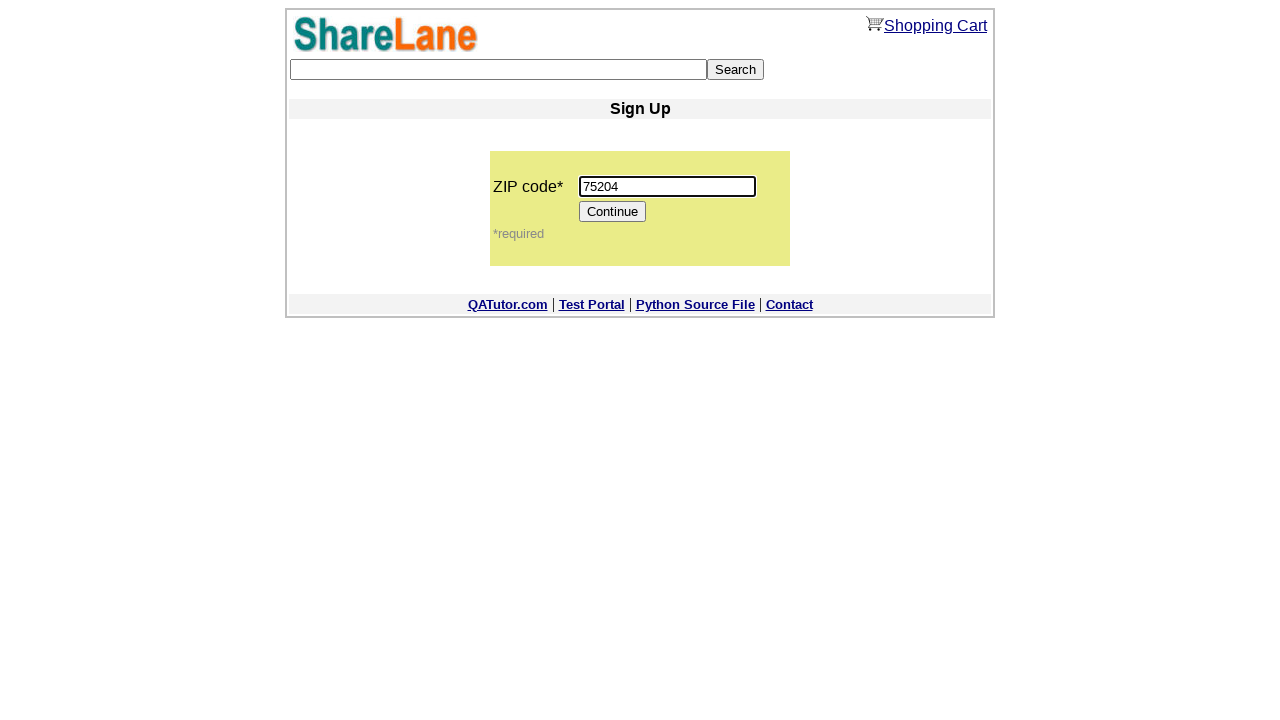

Clicked Continue button to proceed with registration at (613, 212) on input[value='Continue']
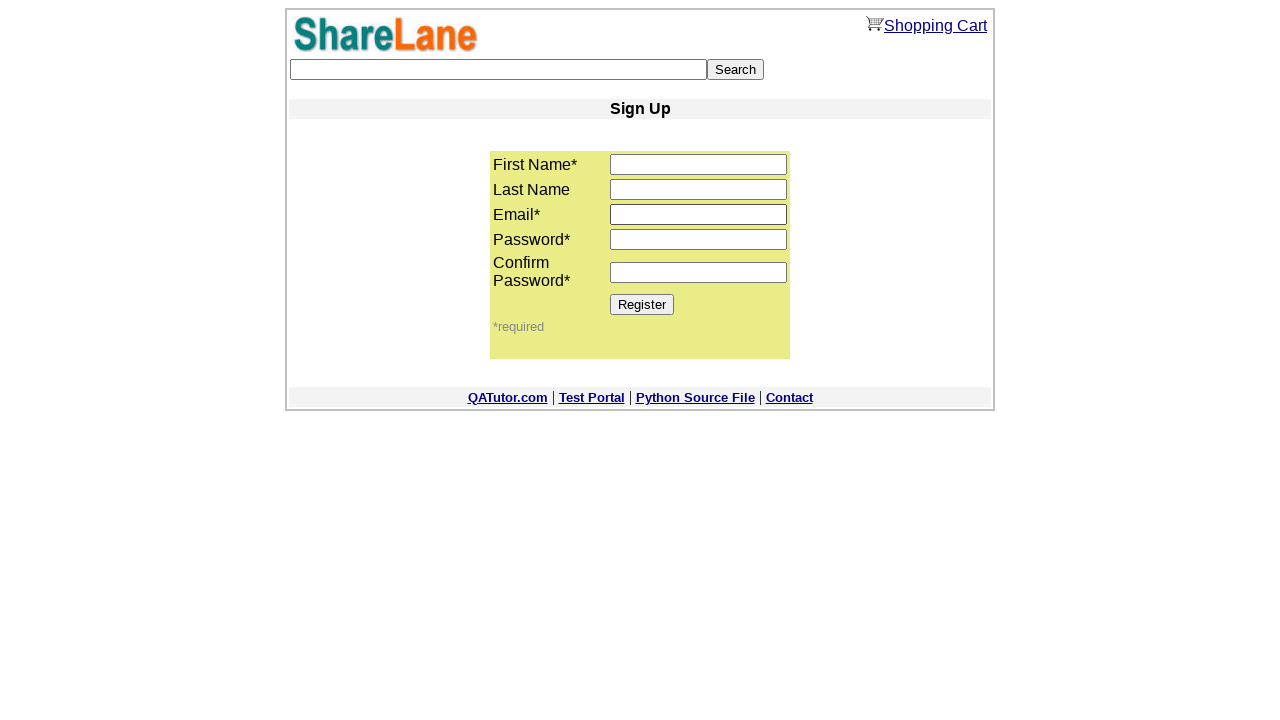

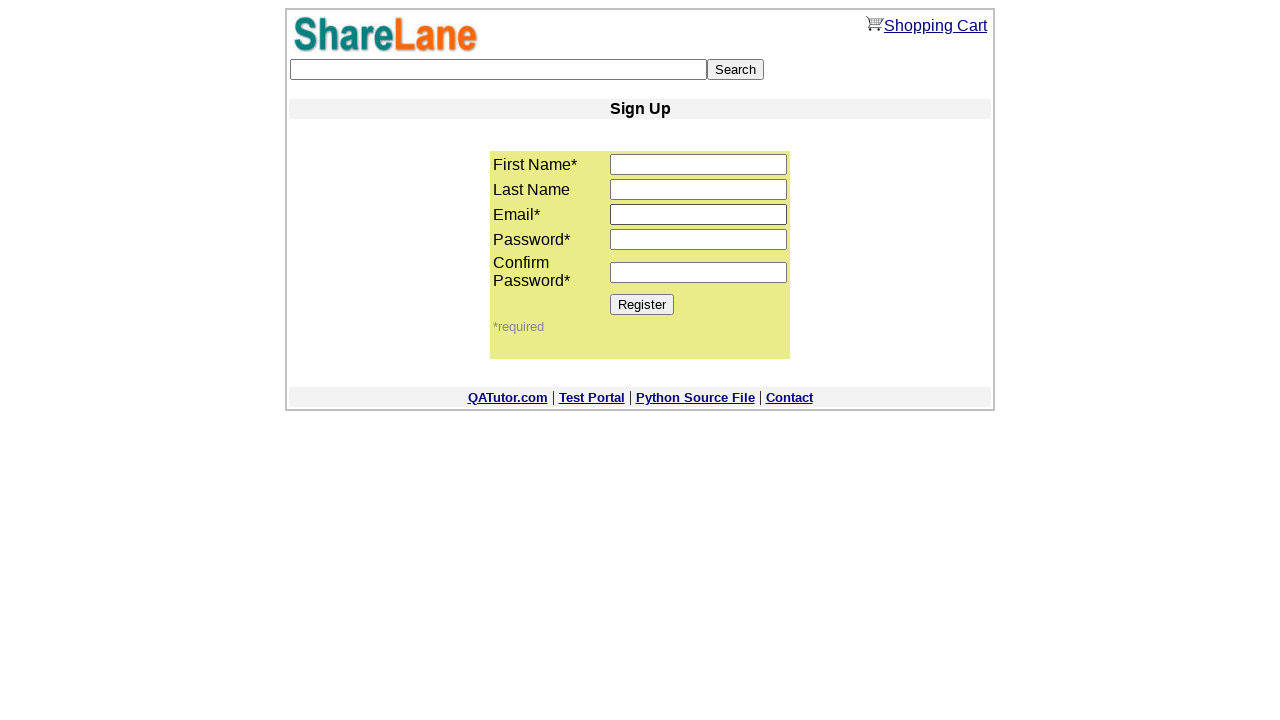